Tests that languages listed under category B all start with the letter "b" by navigating to Browse Languages menu and clicking on the B submenu

Starting URL: https://www.99-bottles-of-beer.net/

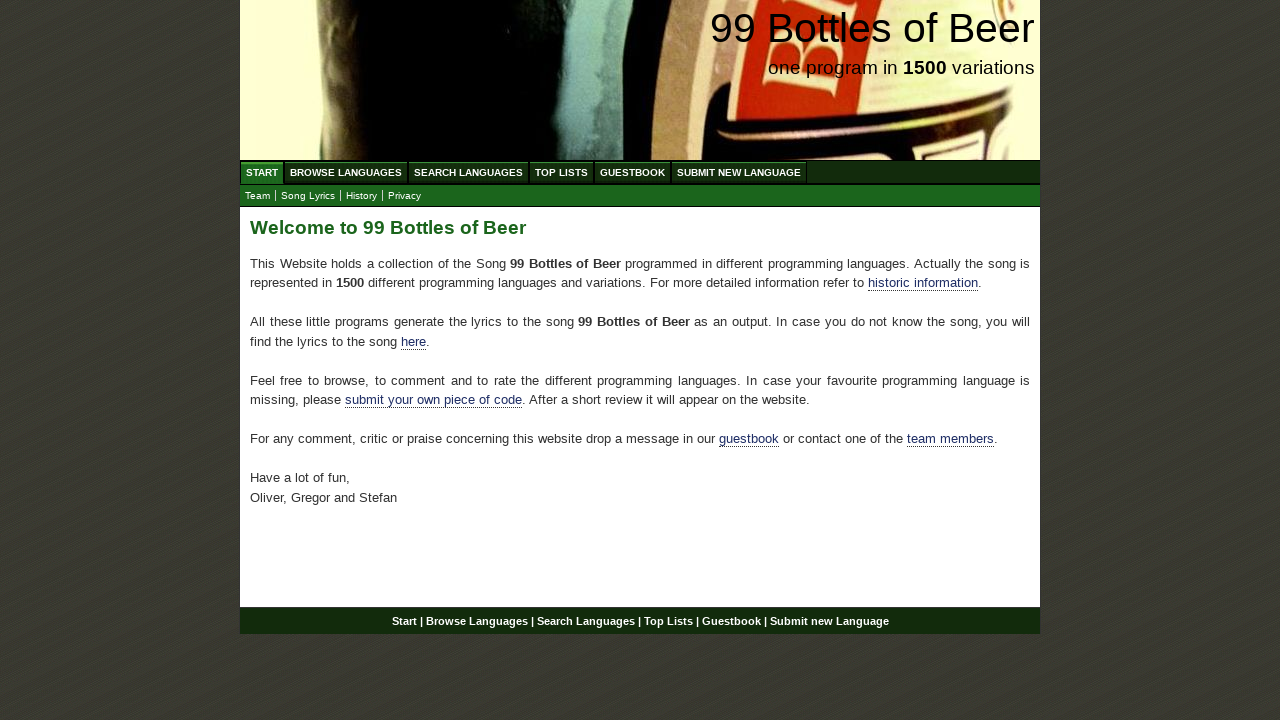

Clicked on Browse Languages menu at (346, 172) on text=Browse Languages
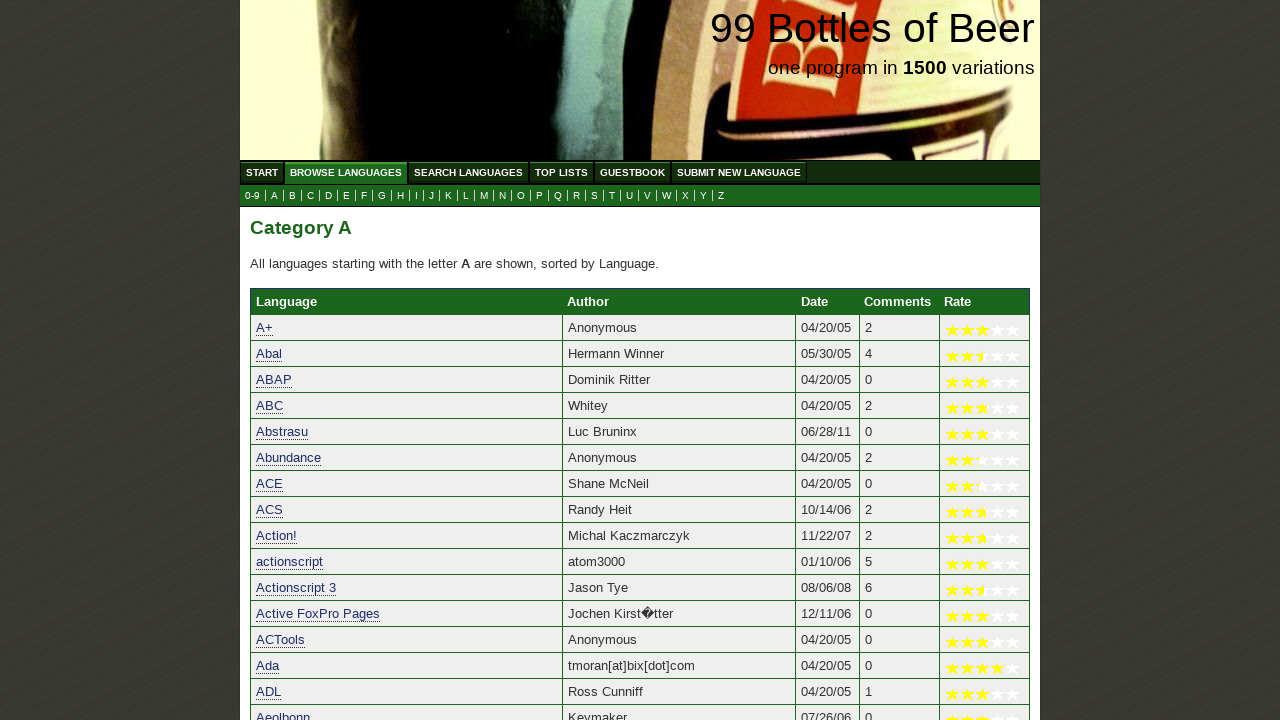

Clicked on B submenu link to view languages starting with B at (292, 196) on a[href='b.html']
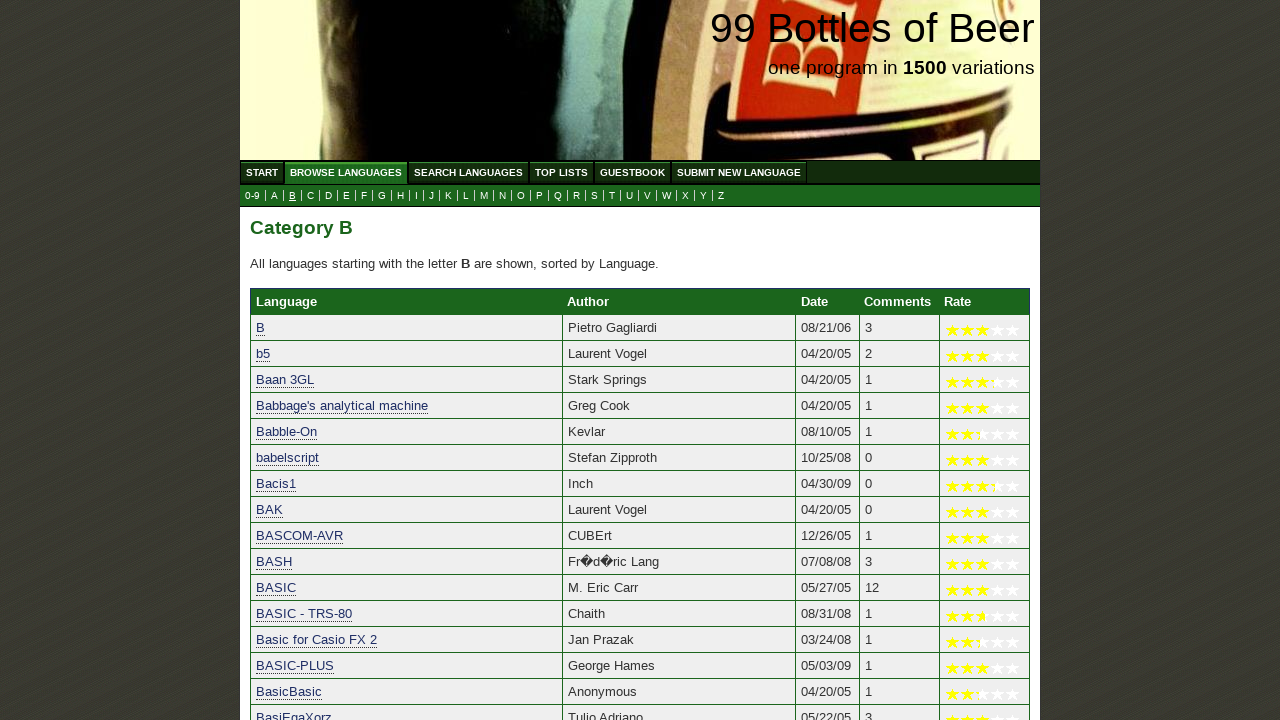

Language list loaded with table rows visible
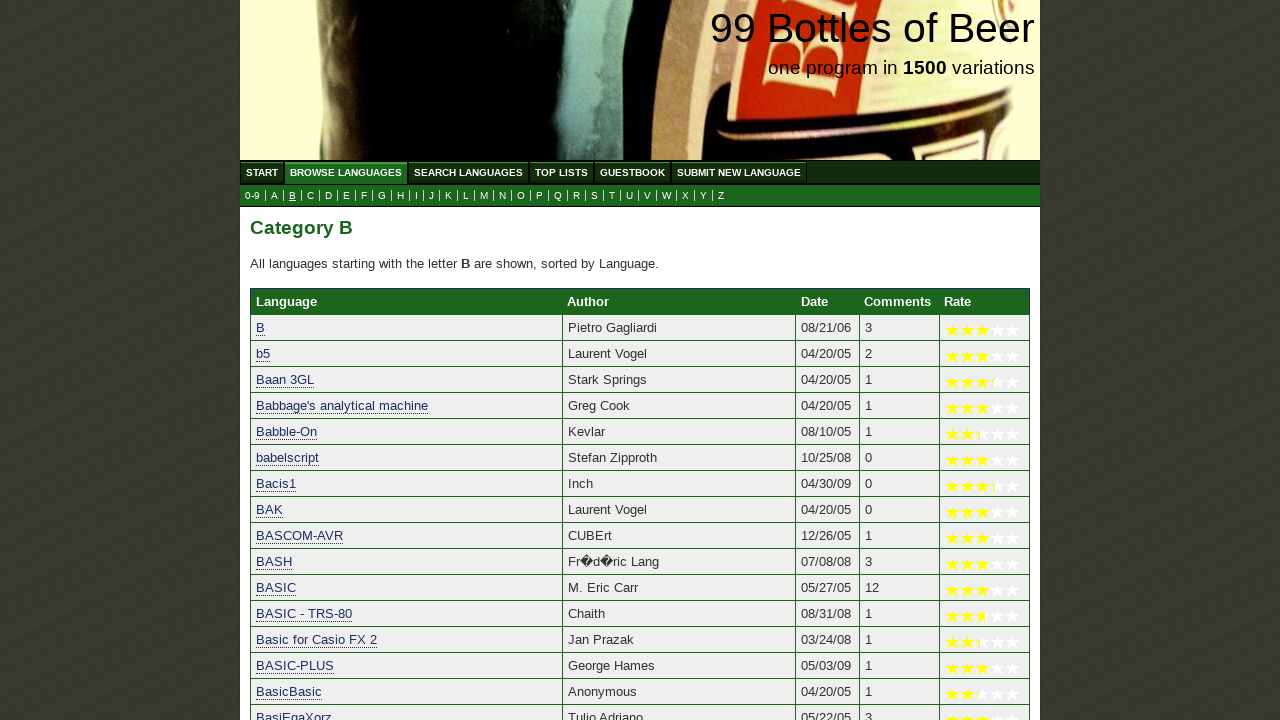

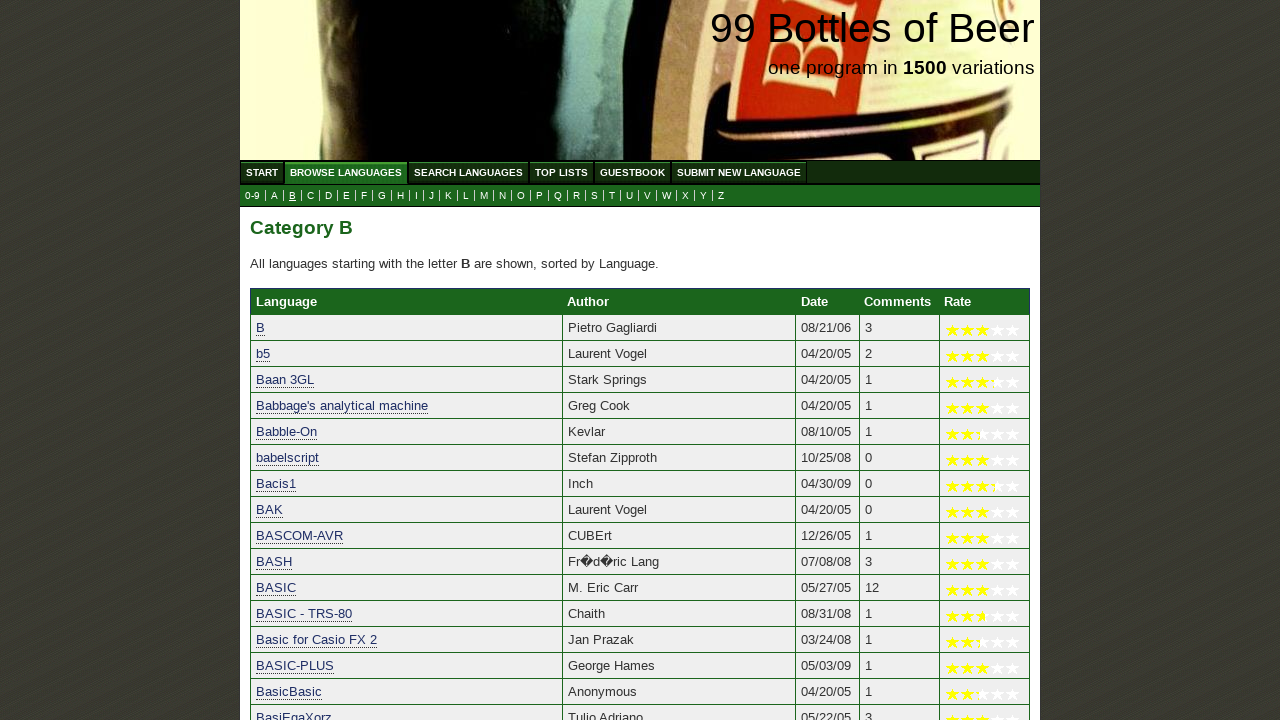